Tests calendar/date picker handling by clicking on the datepicker input field and selecting the 25th day from the calendar popup.

Starting URL: http://seleniumpractise.blogspot.com/2016/08/how-to-handle-calendar-in-selenium.html

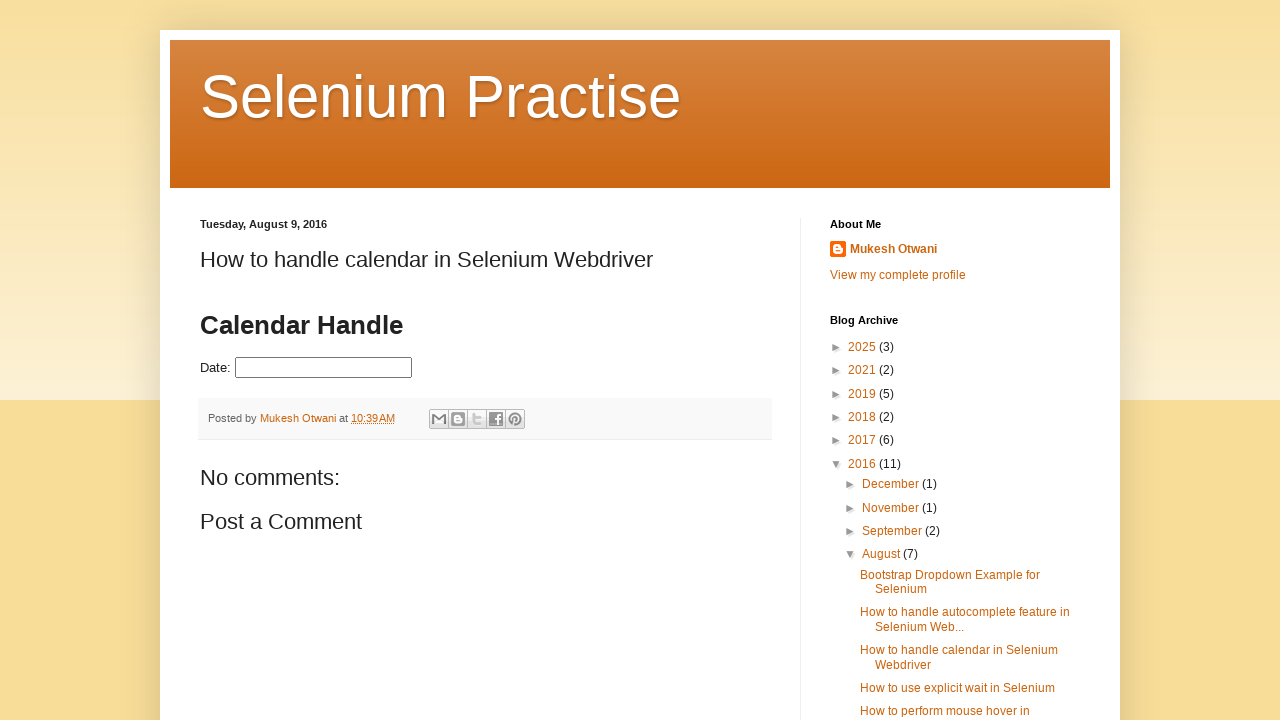

Navigated to calendar handling practice page
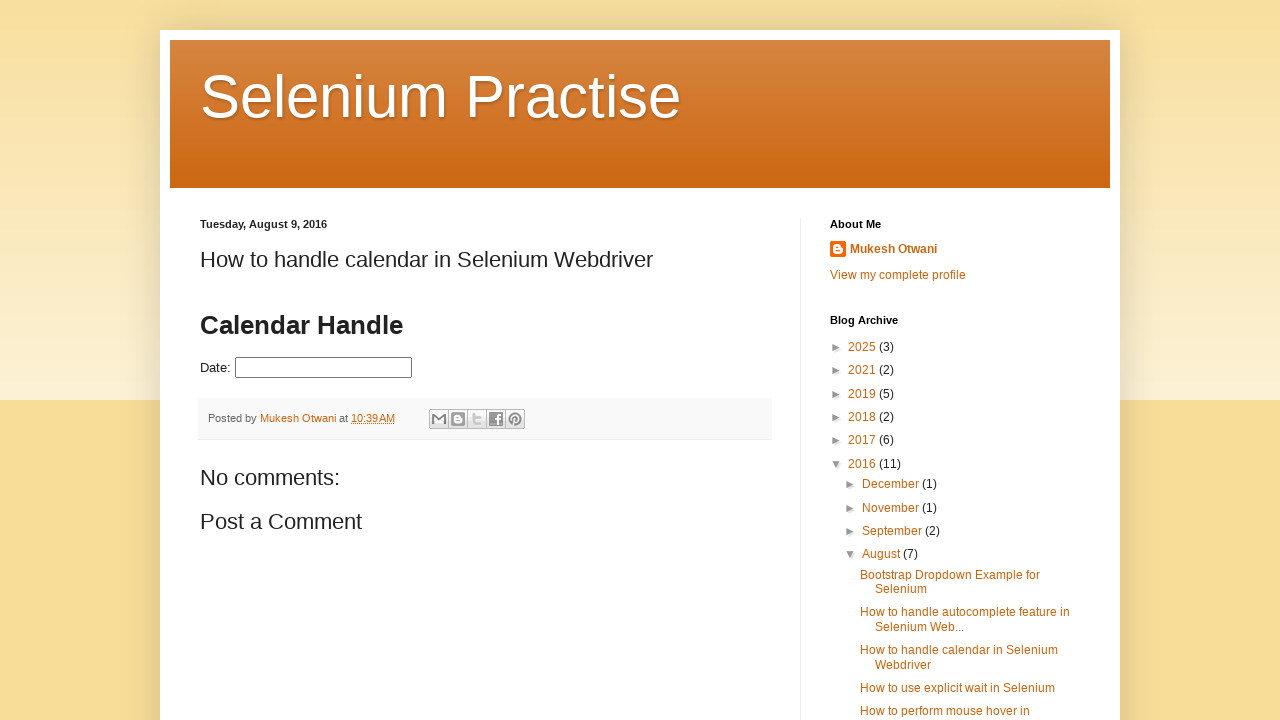

Clicked on datepicker input field to open calendar popup at (324, 368) on input#datepicker
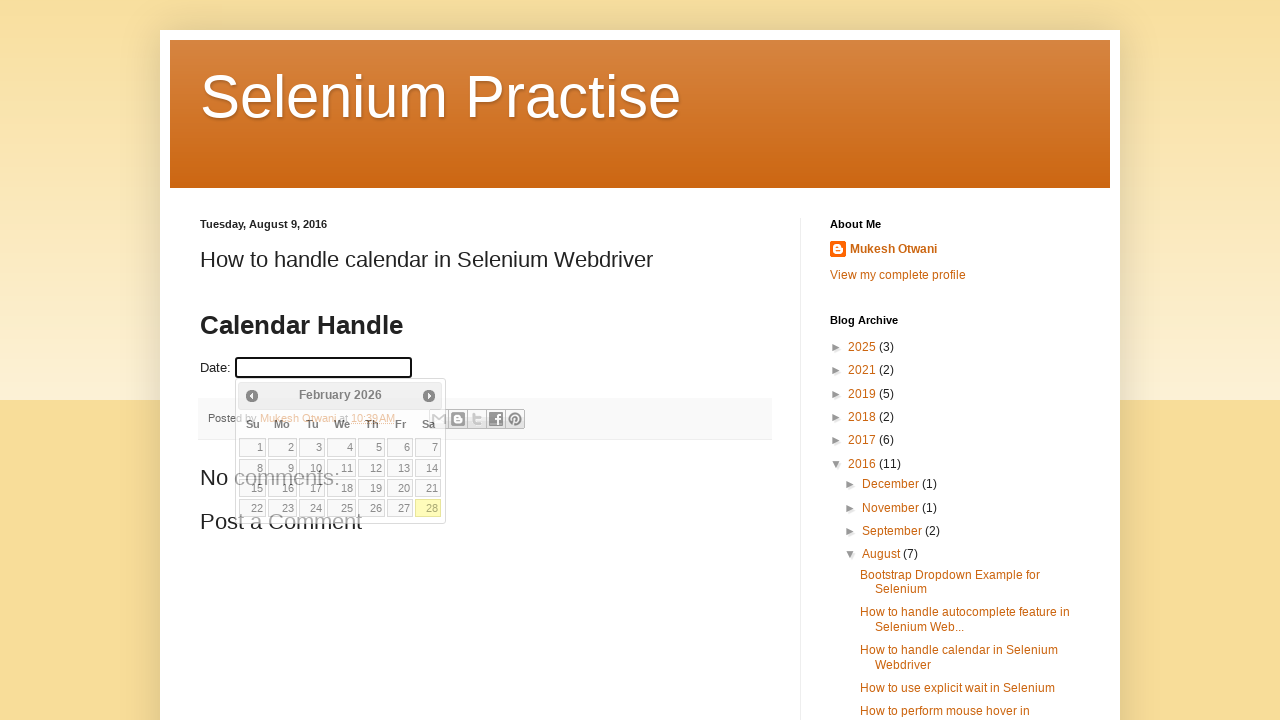

Selected the 25th day from the calendar popup at (864, 347) on a:text('25')
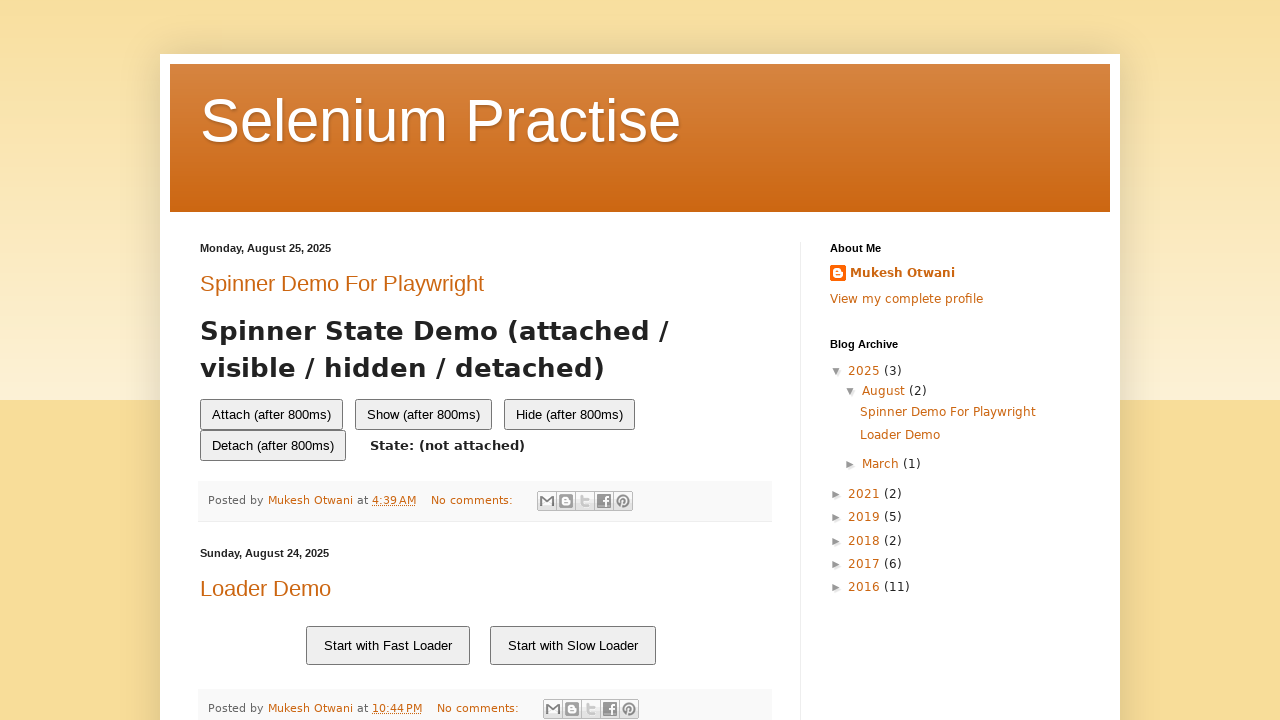

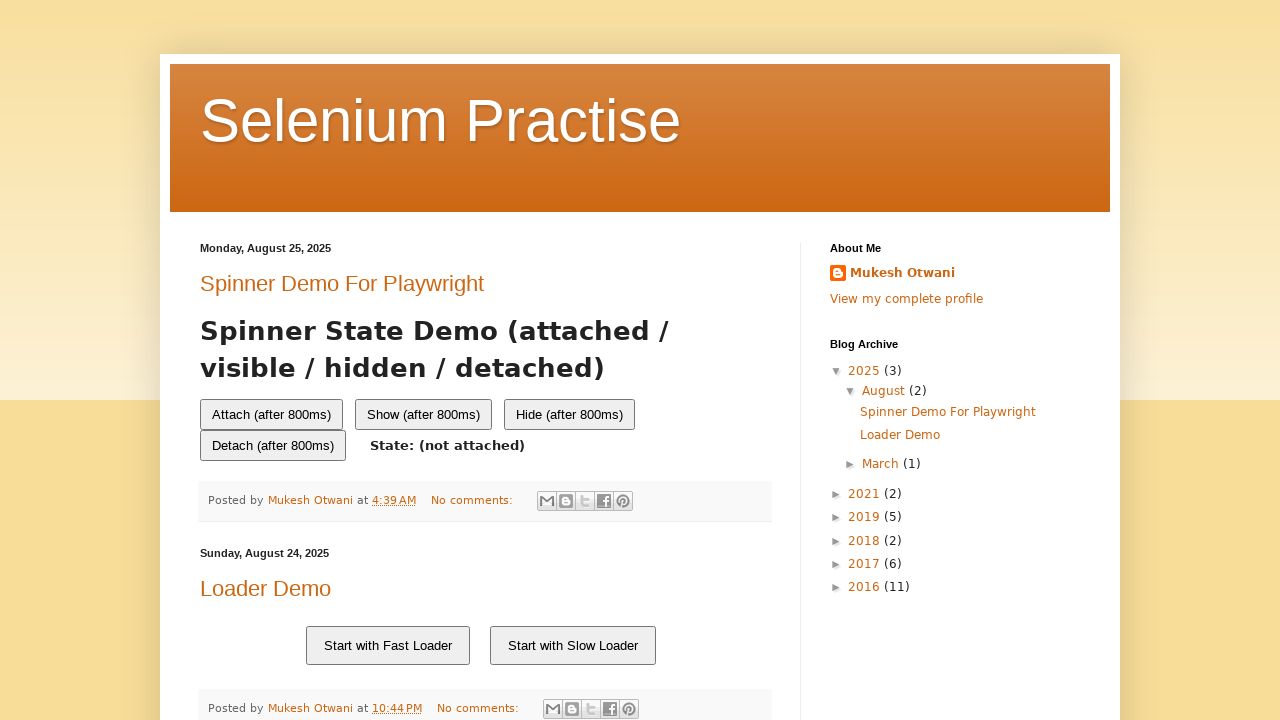